Tests the account registration flow by filling out the registration form with user details and submitting it.

Starting URL: https://parabank.parasoft.com/

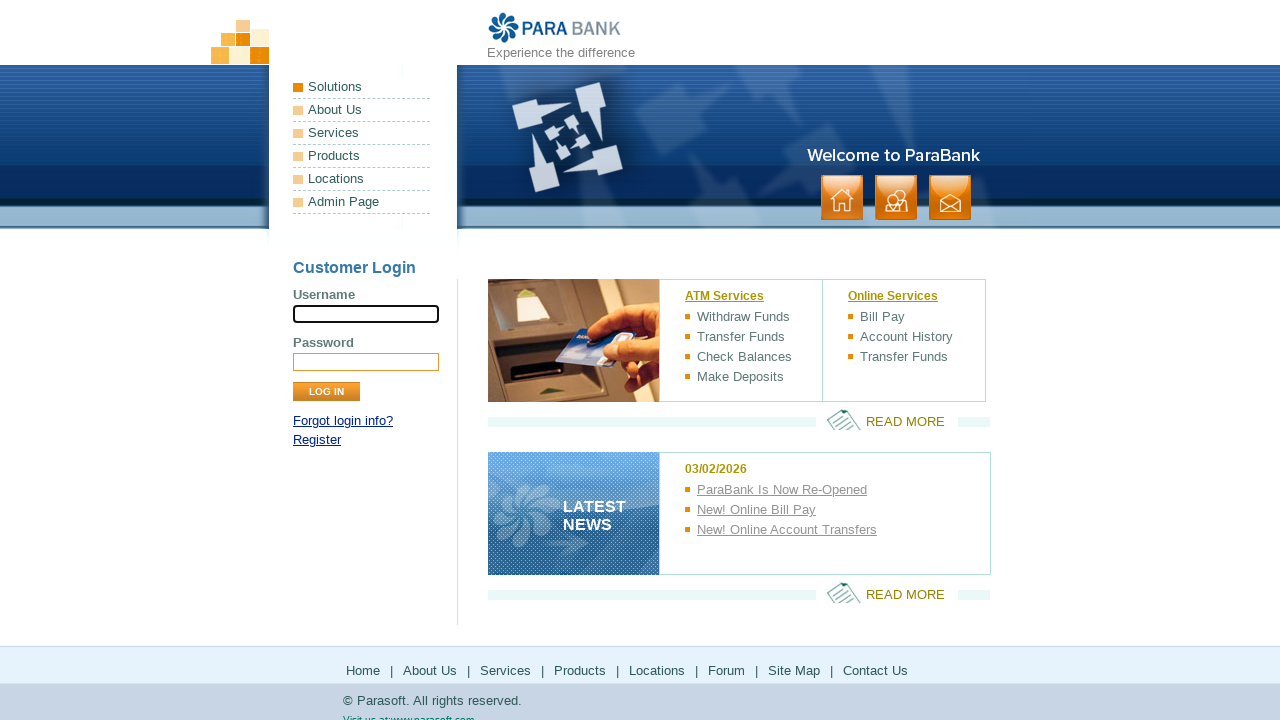

Clicked Register link to navigate to account registration form at (317, 440) on internal:role=link[name="Register"i]
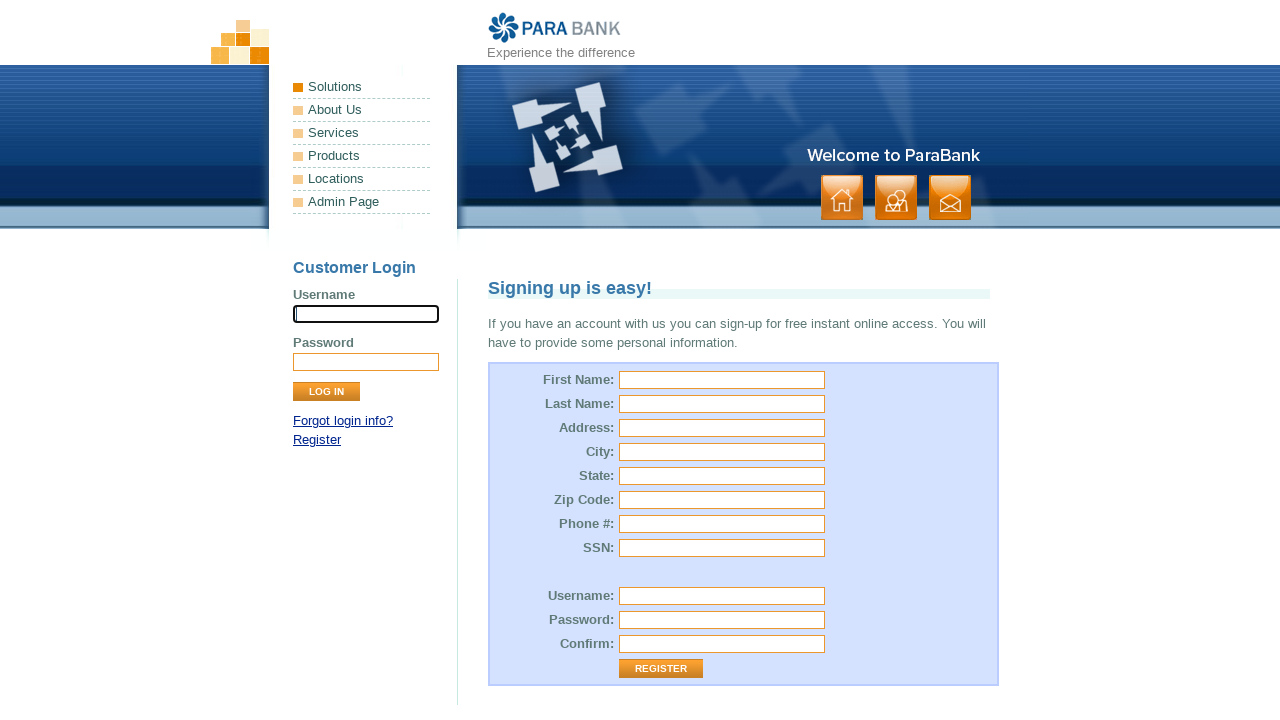

Filled first name field with 'Marcus' on [id="customer.firstName"][name="customer.firstName"]
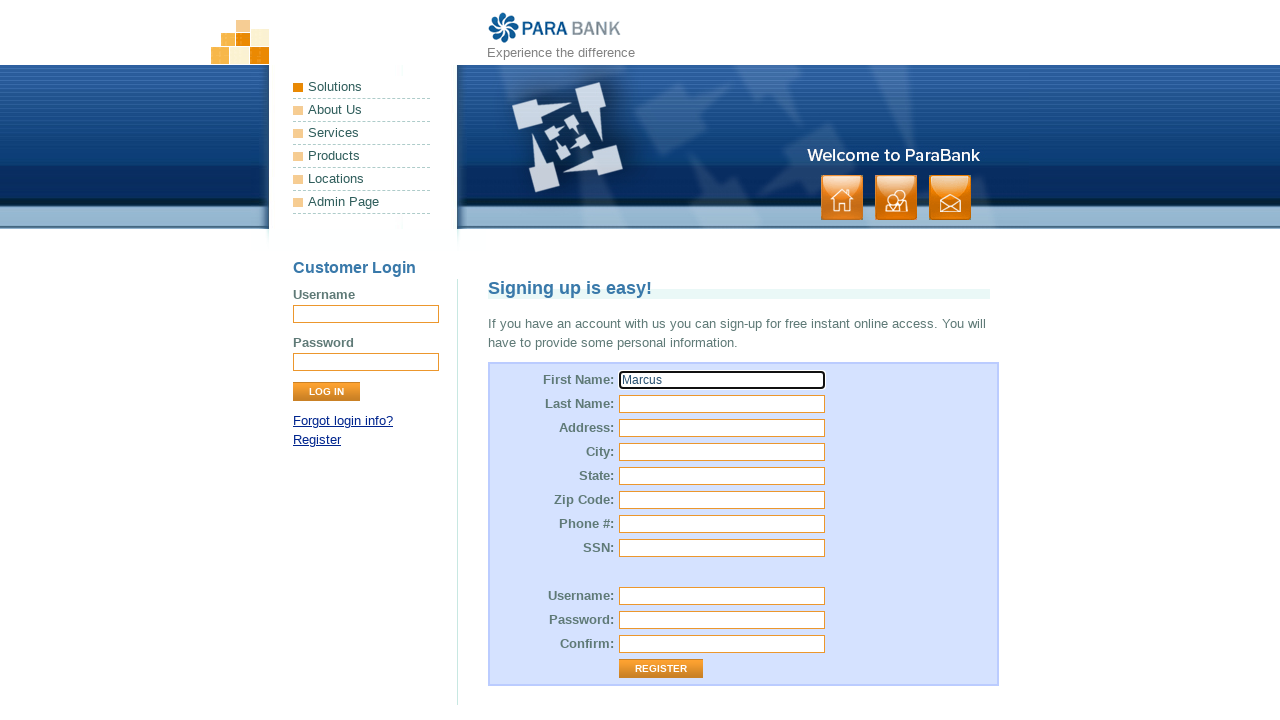

Filled last name field with 'Wellington' on [id="customer.lastName"][name="customer.lastName"]
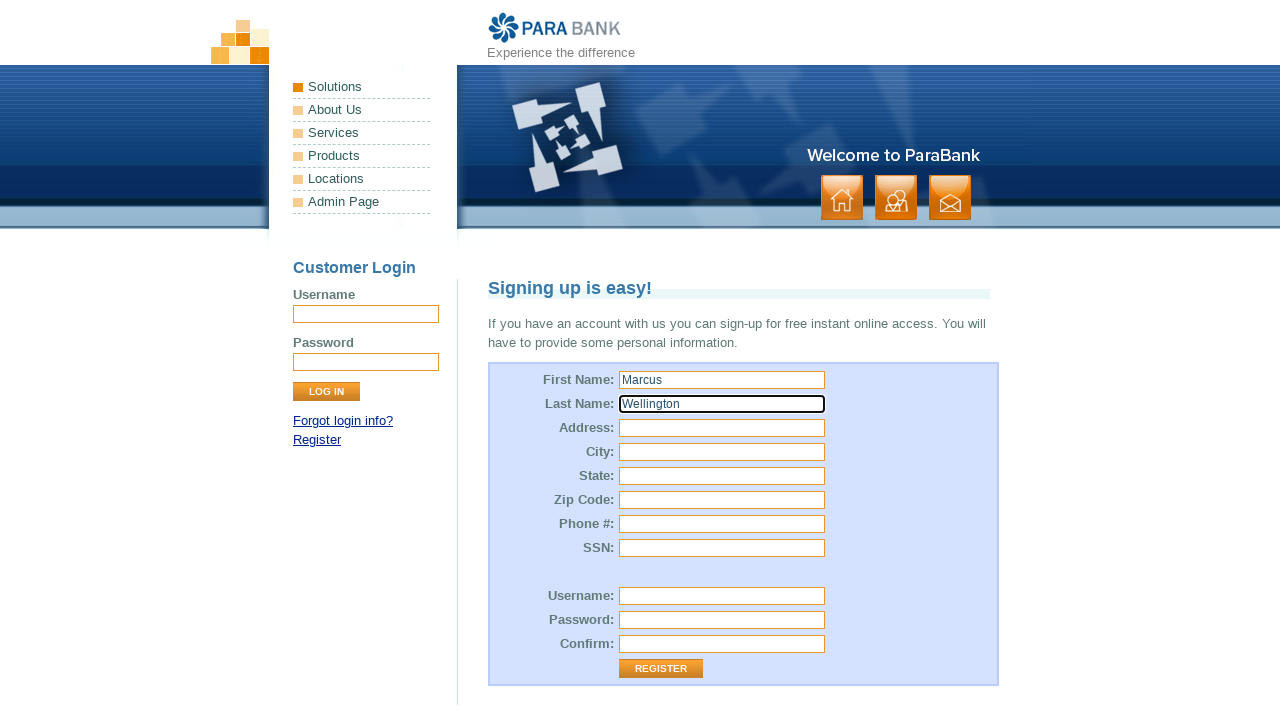

Filled street address field with '742 Evergreen Terrace' on [id="customer.address.street"][name="customer.address.street"]
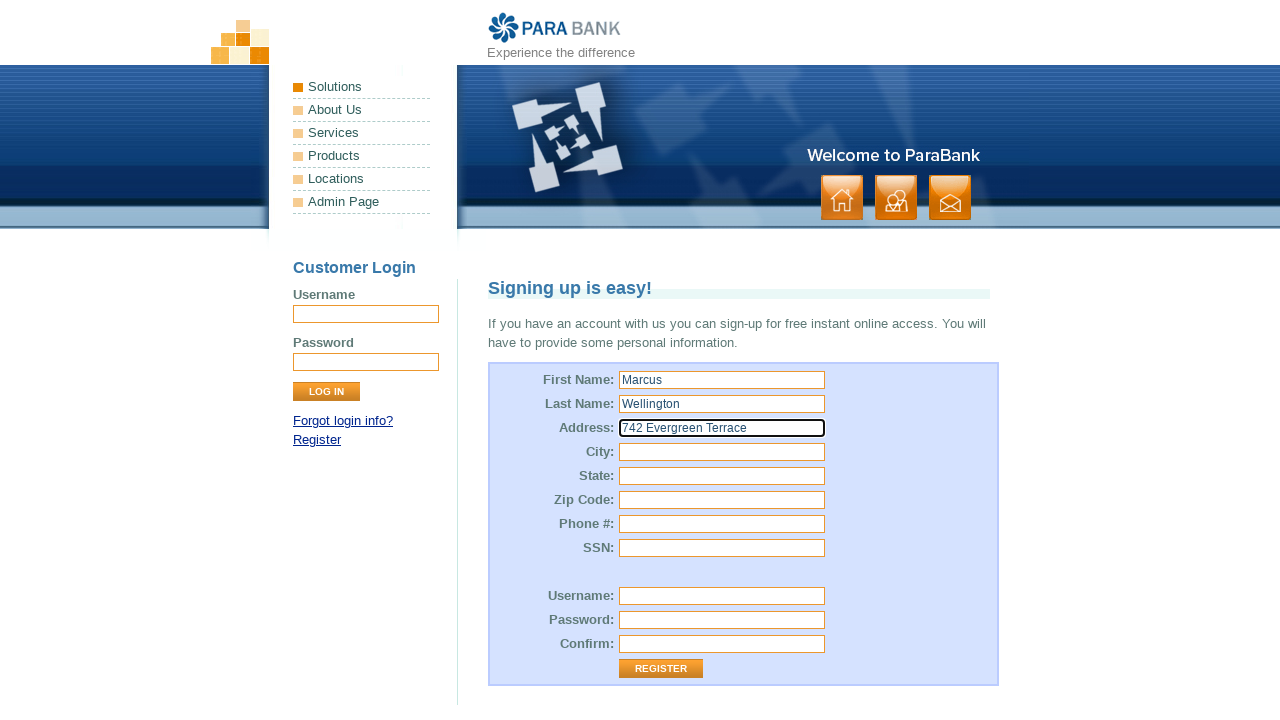

Filled city field with 'Seattle' on [id="customer.address.city"][name="customer.address.city"]
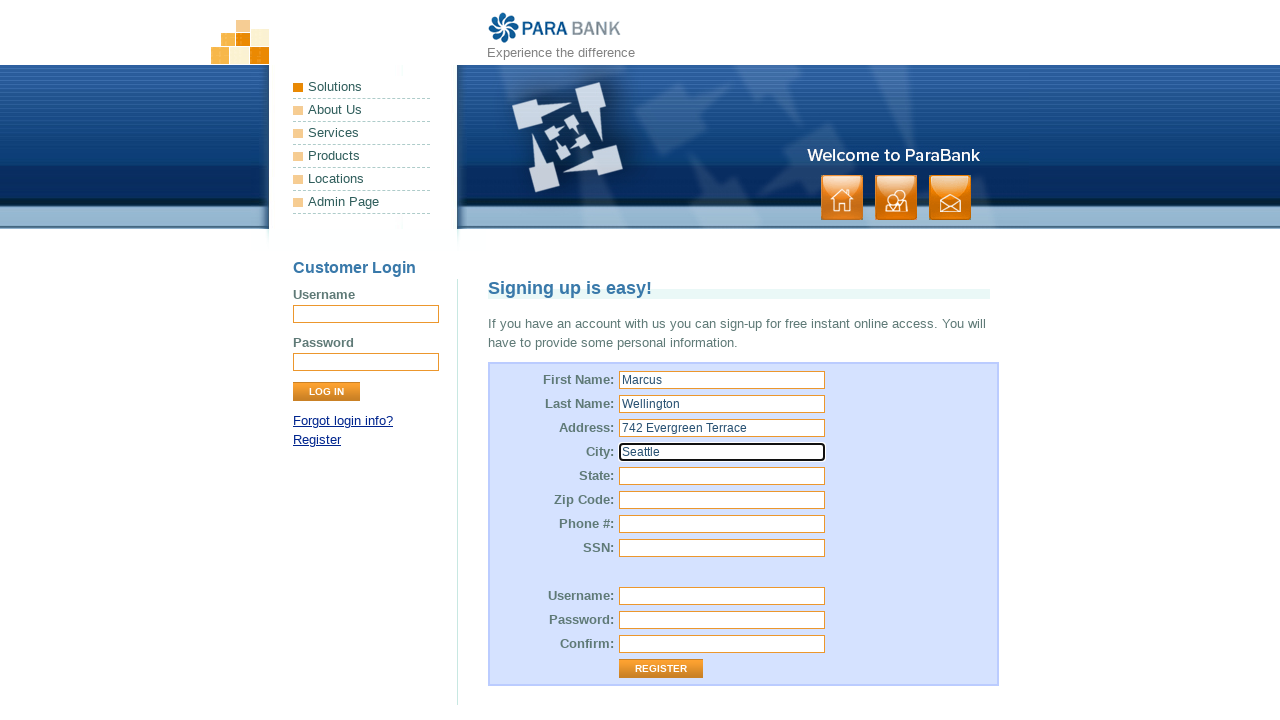

Filled state field with 'WA' on [id="customer.address.state"][name="customer.address.state"]
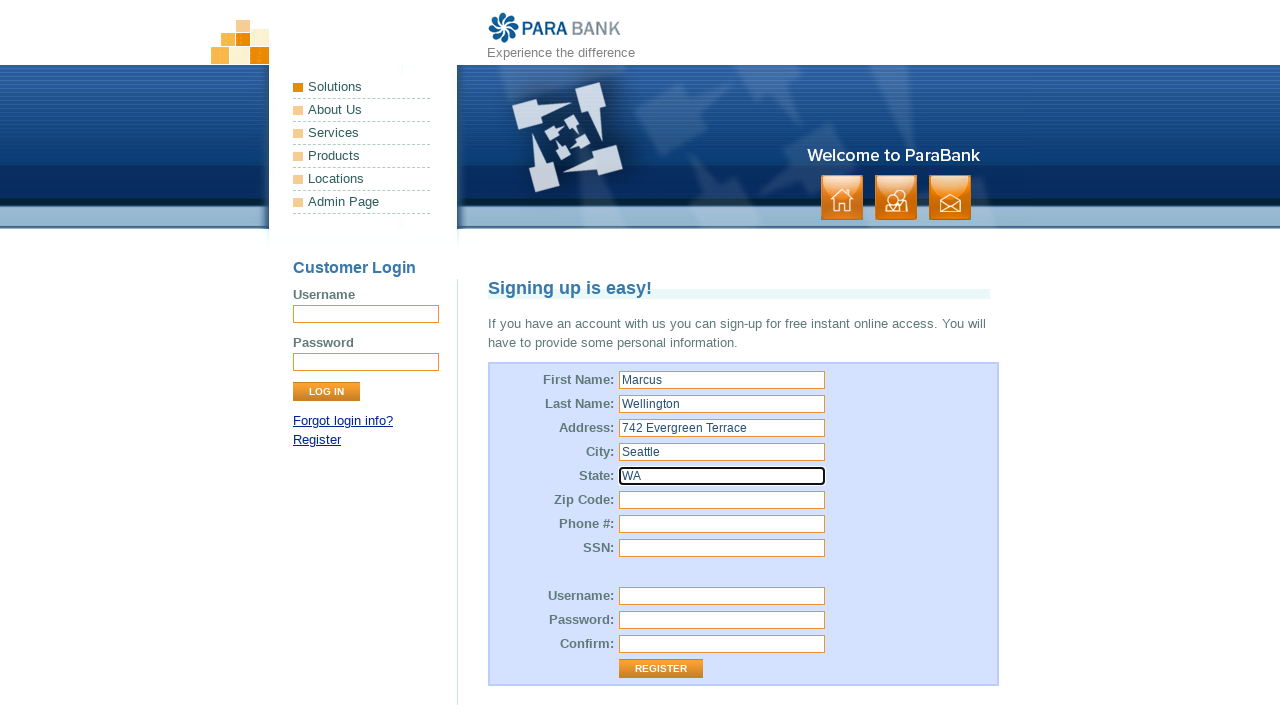

Filled zip code field with '98101' on [id="customer.address.zipCode"][name="customer.address.zipCode"]
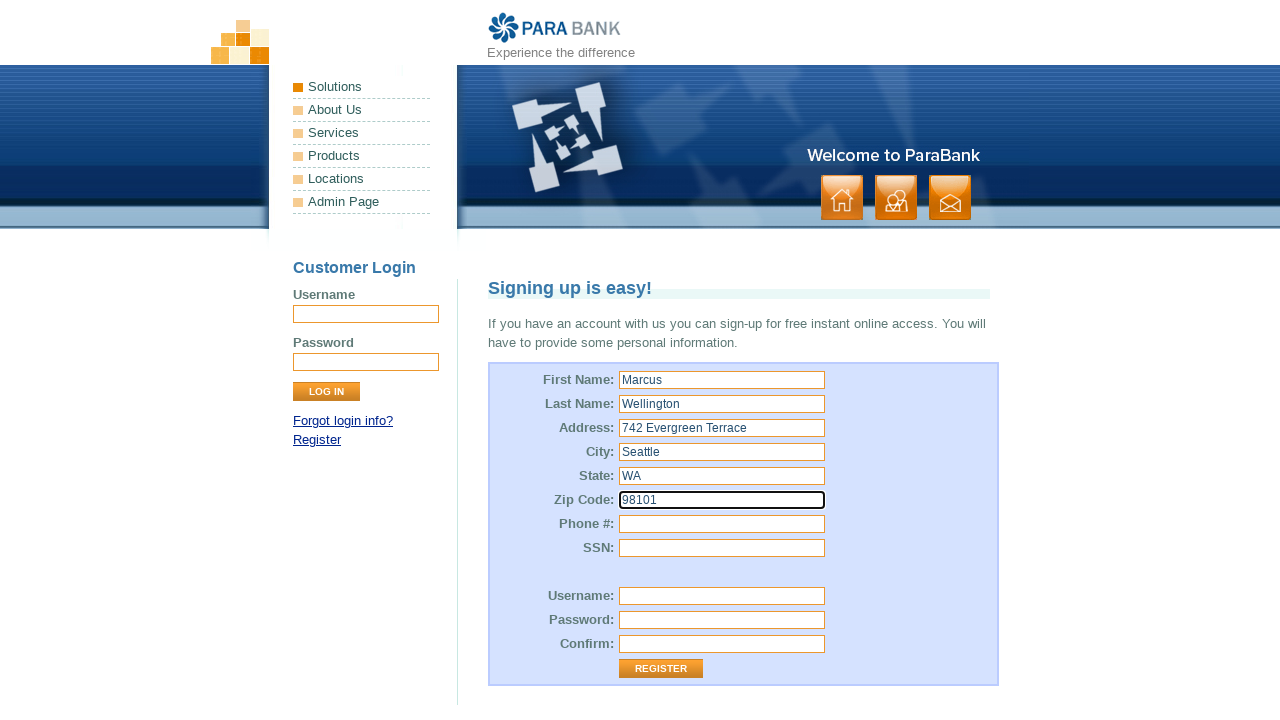

Filled phone number field with '5551234567' on [id="customer.phoneNumber"][name="customer.phoneNumber"]
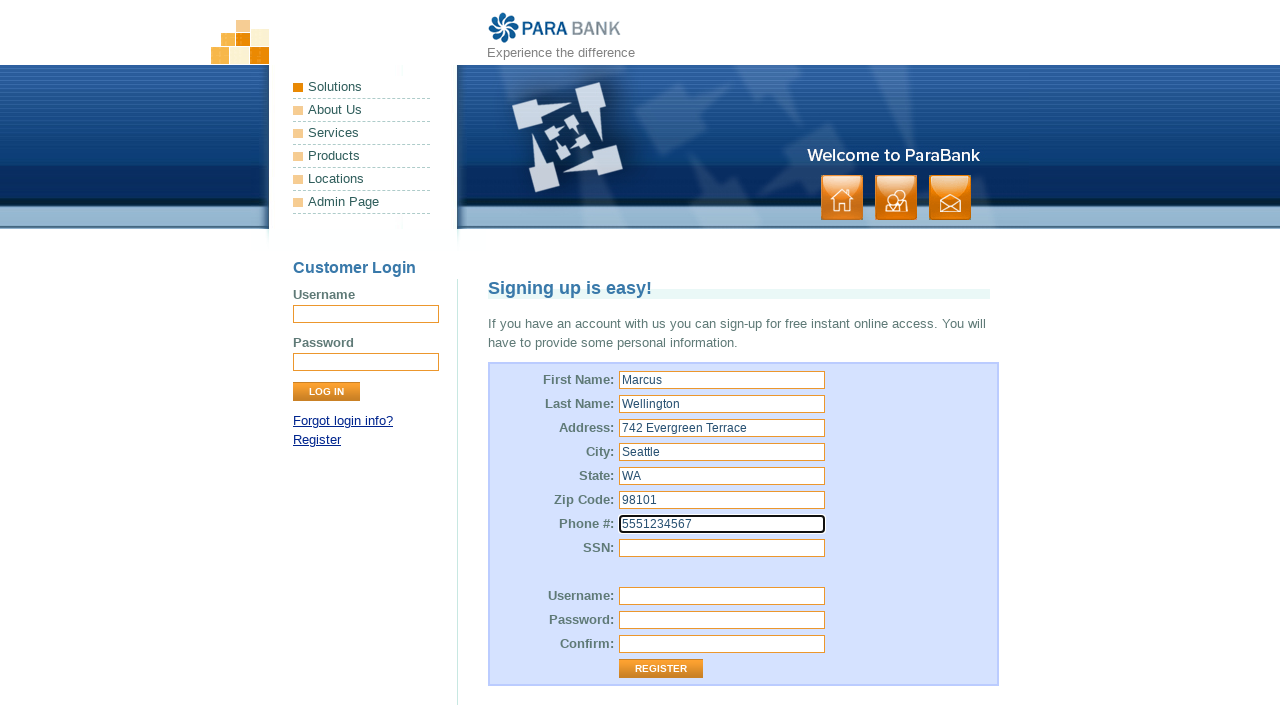

Filled SSN field with '5678' on [id="customer.ssn"][name="customer.ssn"]
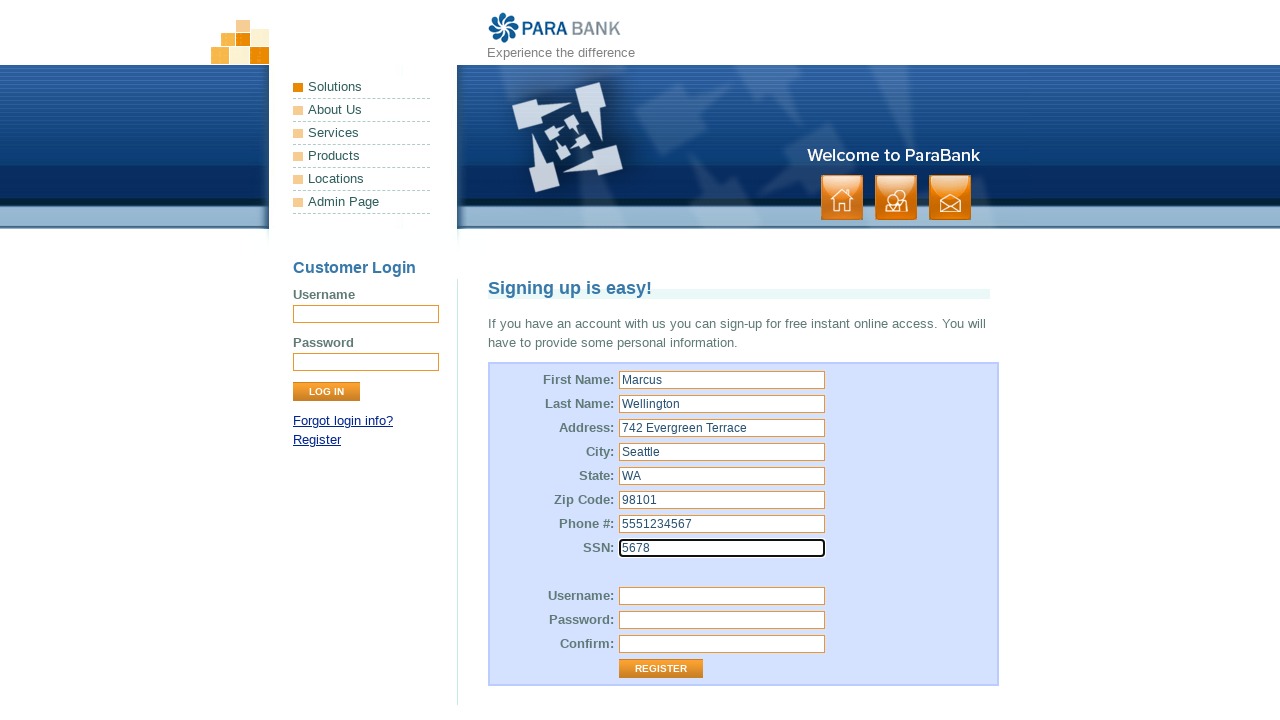

Filled username field with 'MarcusW2024' on [id="customer.username"][name="customer.username"]
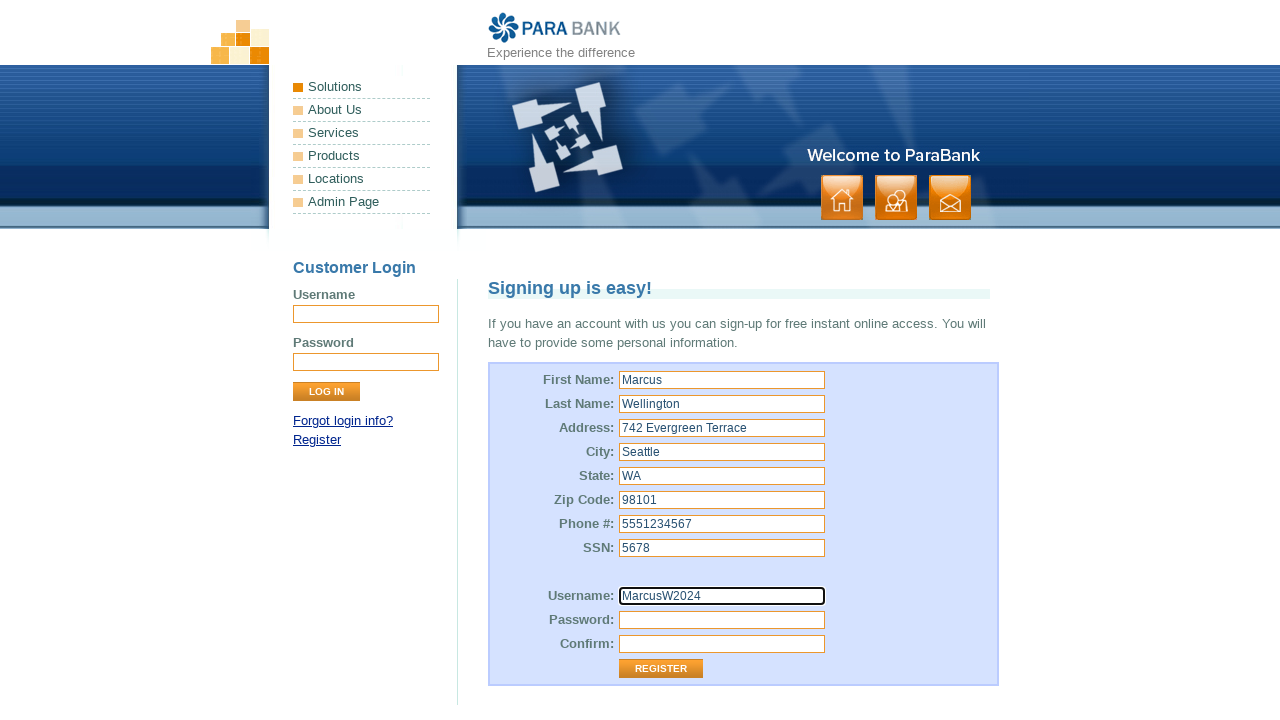

Filled password field with 'SecurePass123' on [id="customer.password"][name="customer.password"]
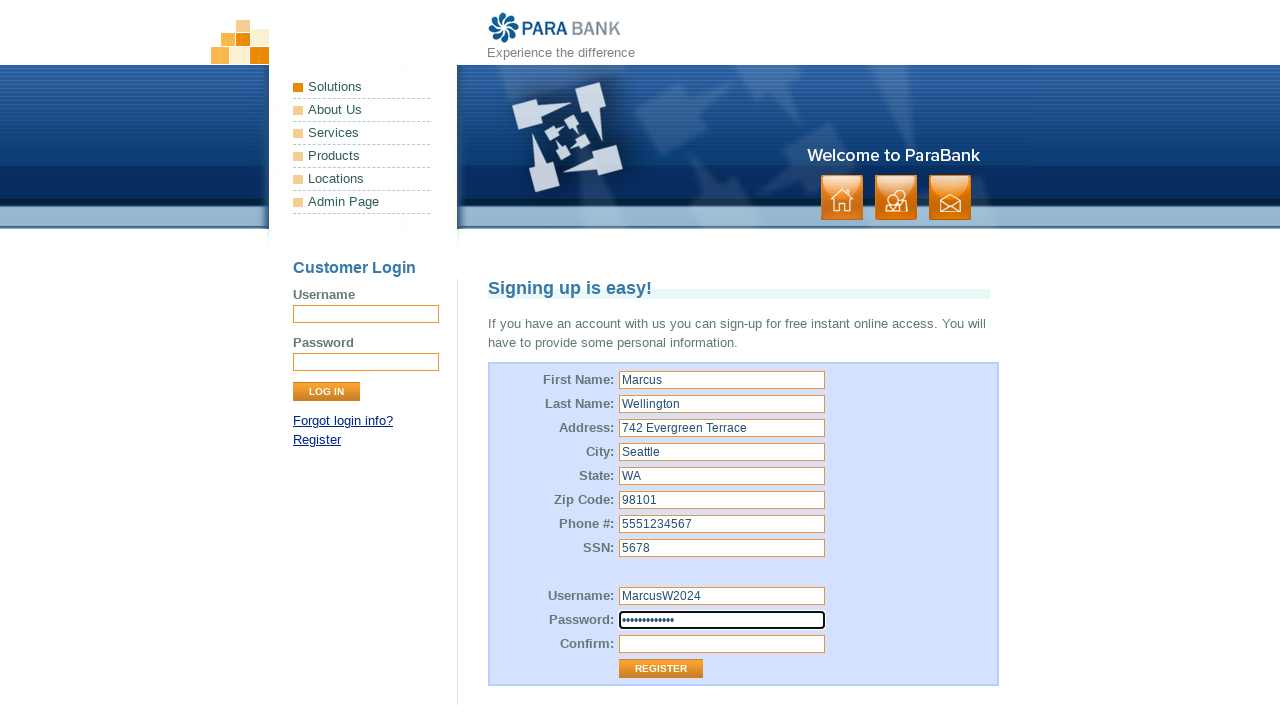

Filled confirm password field with 'SecurePass123' on [id="repeatedPassword"][name="repeatedPassword"]
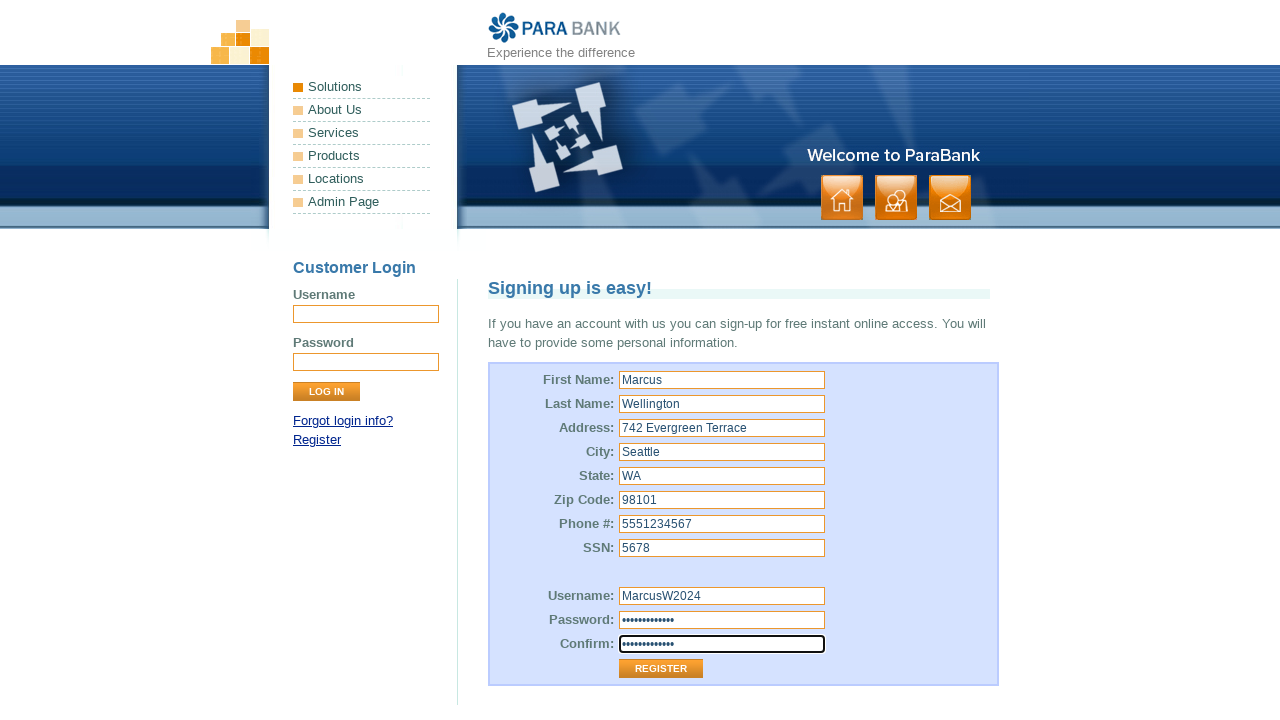

Clicked Register button to submit account registration form at (661, 669) on internal:role=button[name="Register"i]
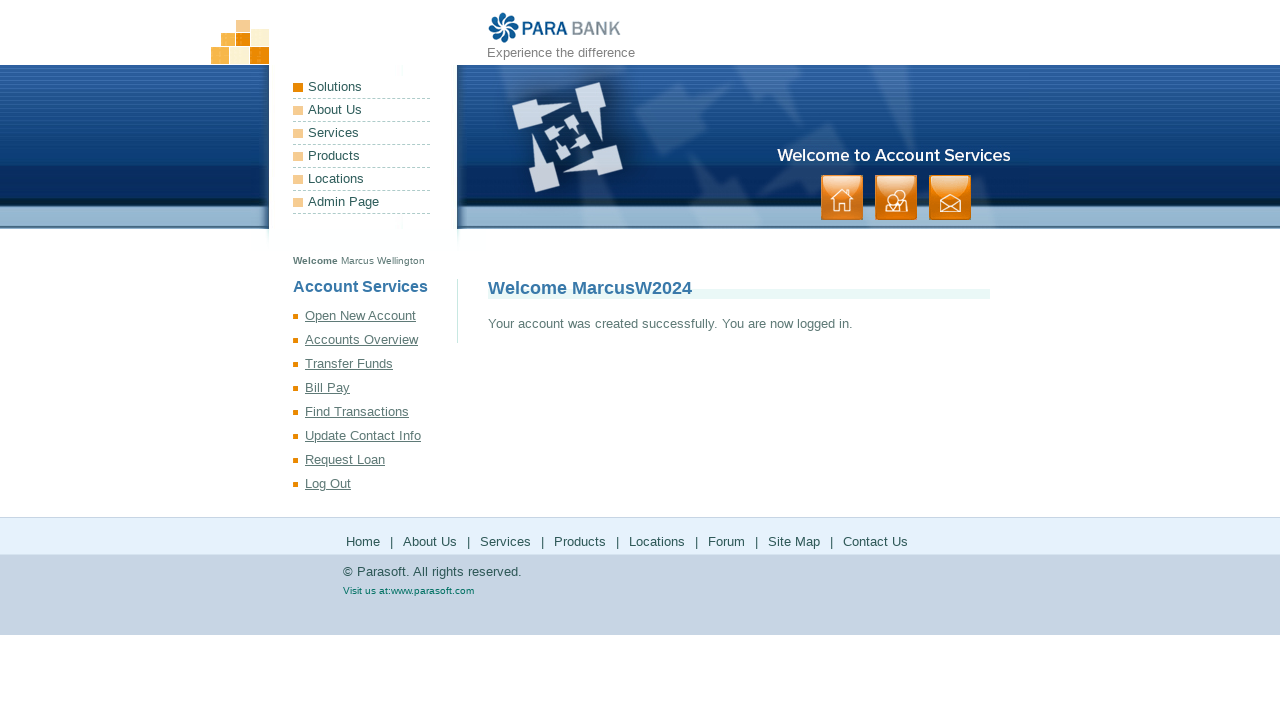

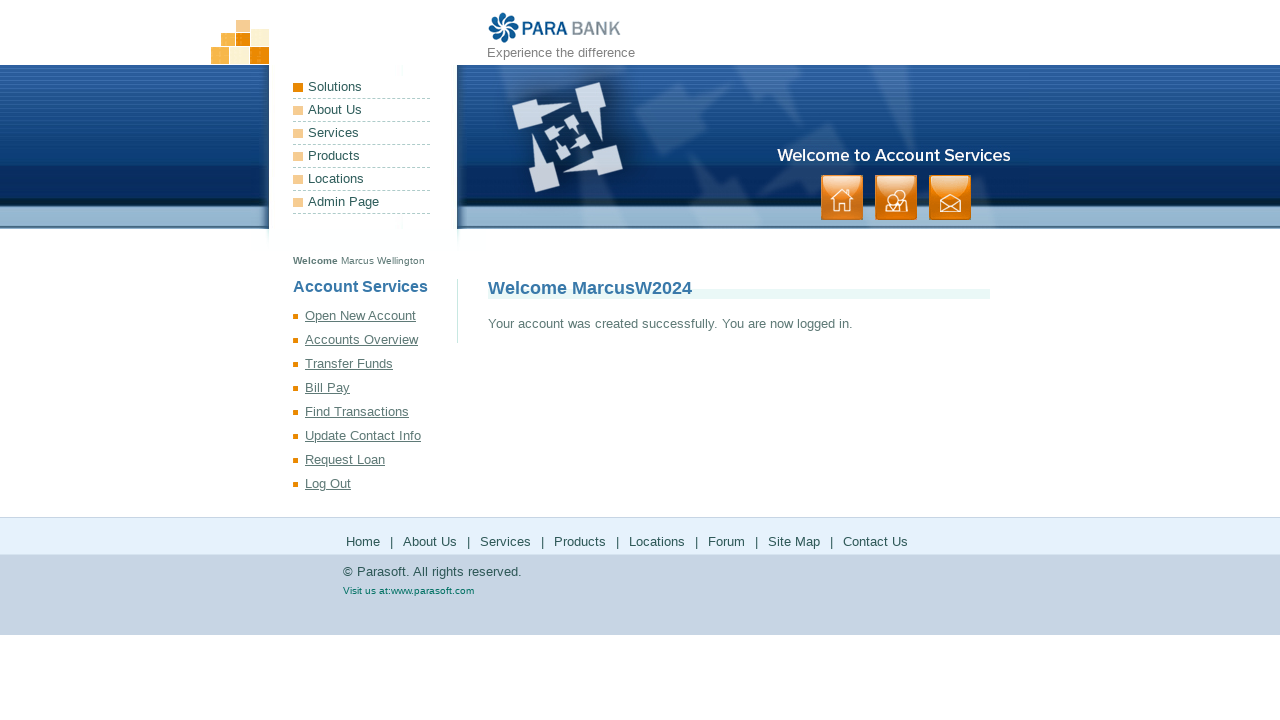